Tests that other controls are hidden when editing a TODO item

Starting URL: https://todomvc.com/examples/react/dist/

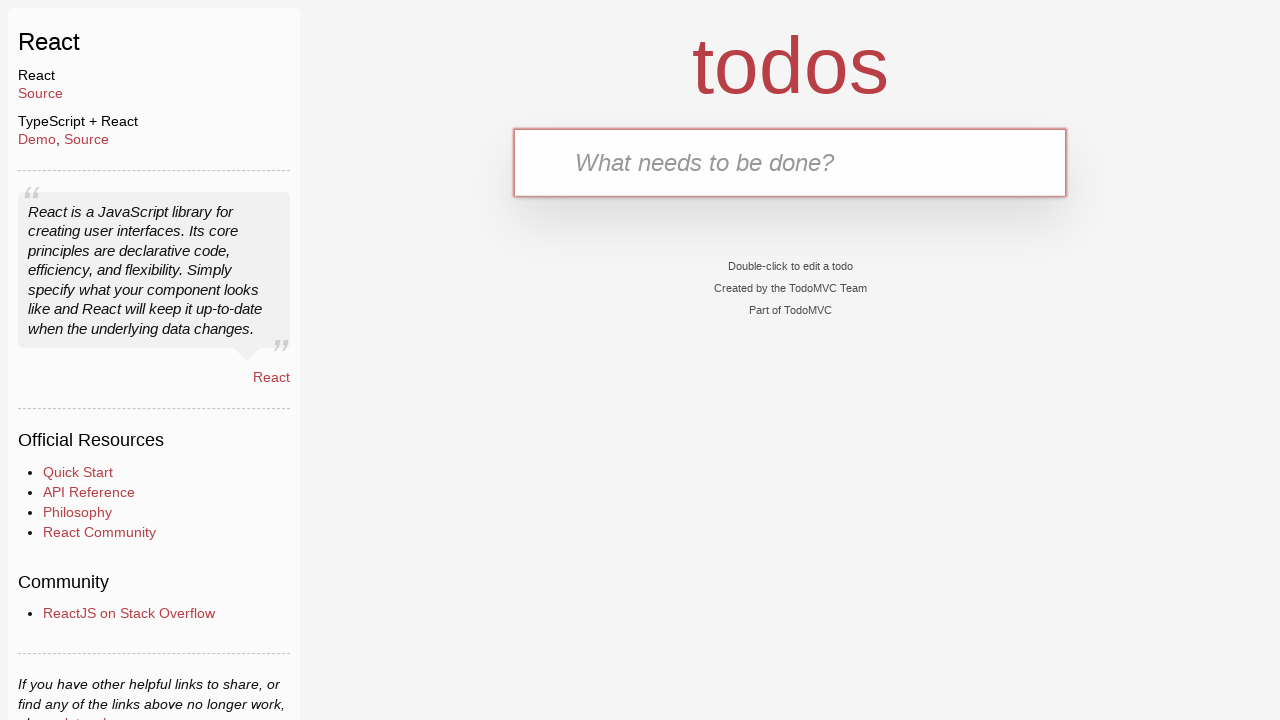

Filled new todo field with 'buy some cheese' on internal:attr=[placeholder="What needs to be done?"i]
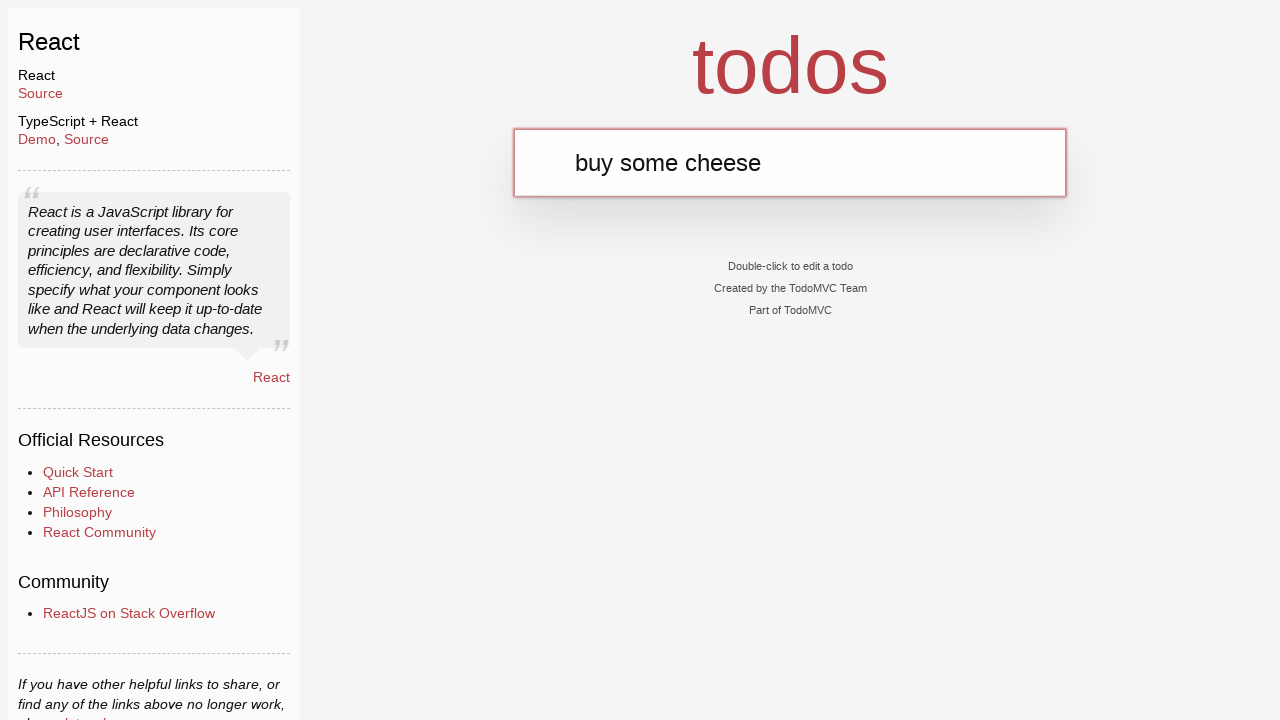

Pressed Enter to create todo 'buy some cheese' on internal:attr=[placeholder="What needs to be done?"i]
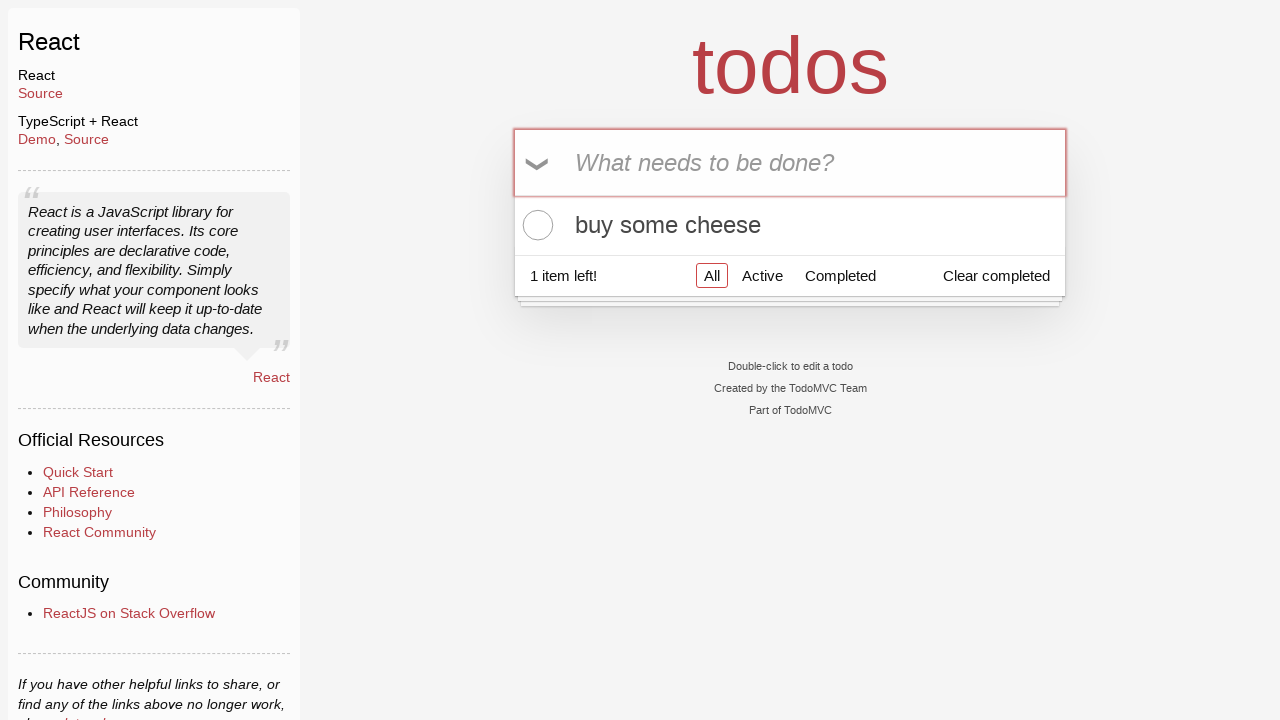

Filled new todo field with 'feed the cat' on internal:attr=[placeholder="What needs to be done?"i]
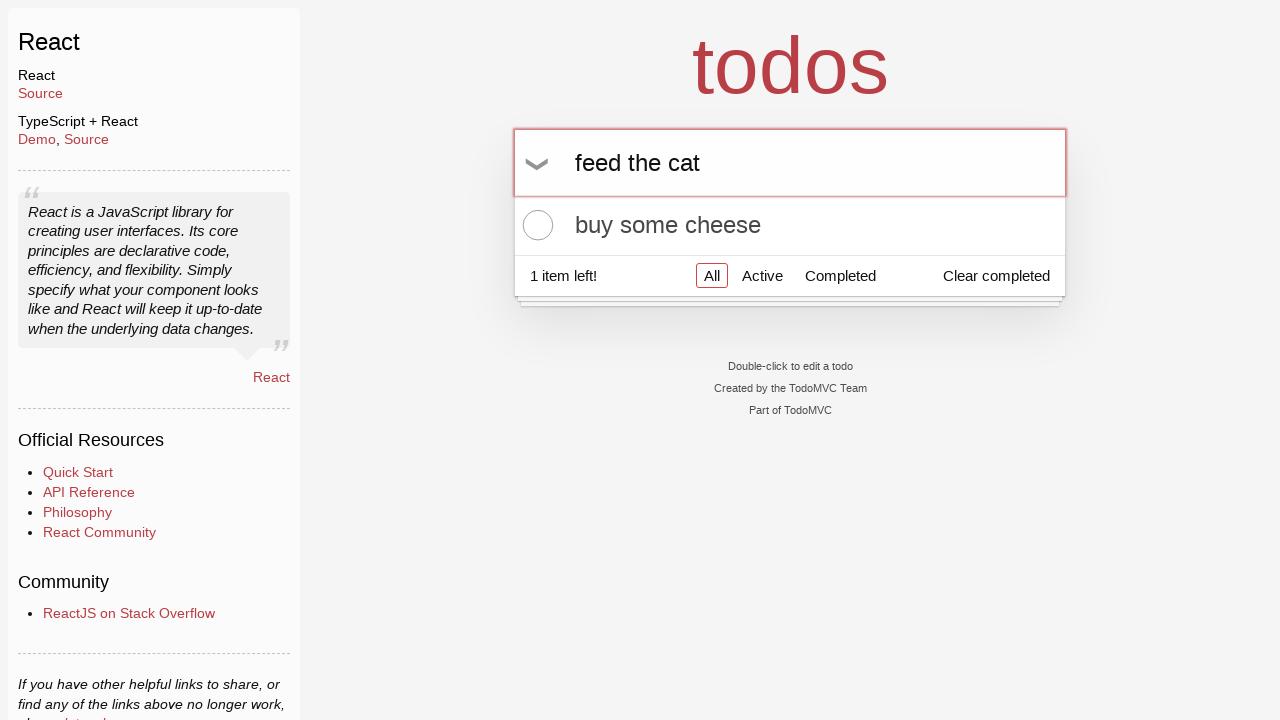

Pressed Enter to create todo 'feed the cat' on internal:attr=[placeholder="What needs to be done?"i]
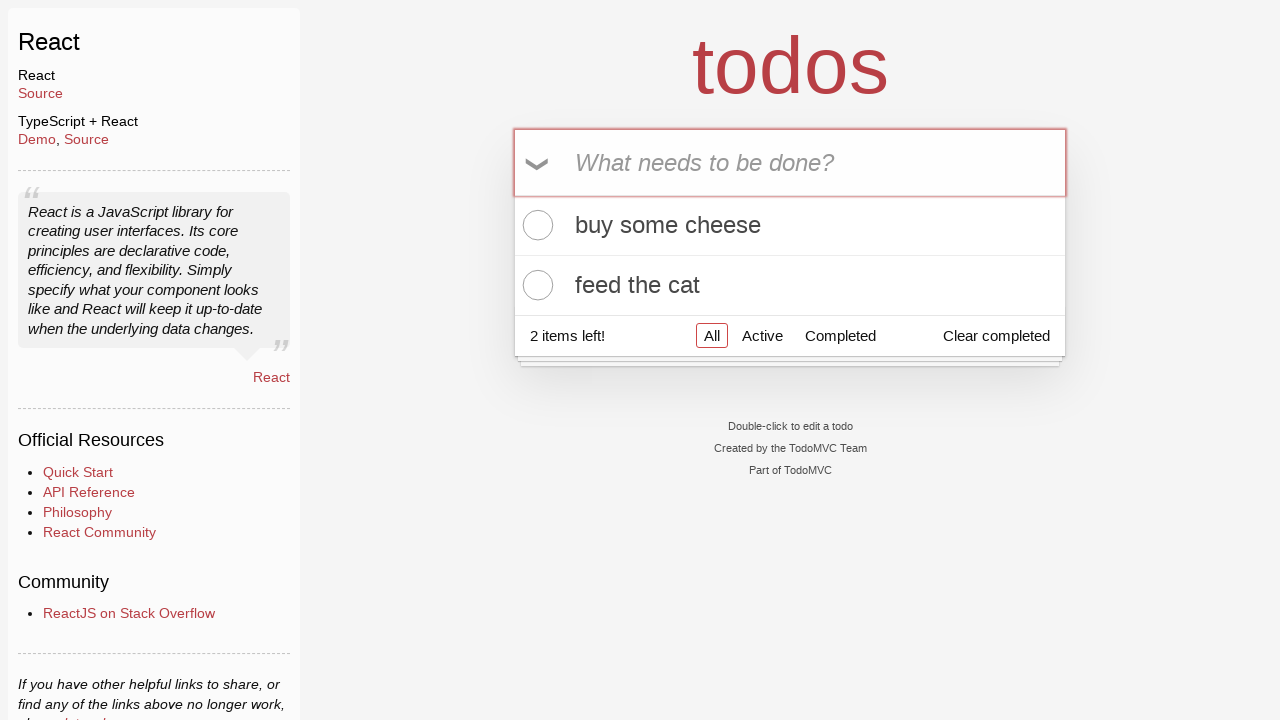

Filled new todo field with 'book a doctors appointment' on internal:attr=[placeholder="What needs to be done?"i]
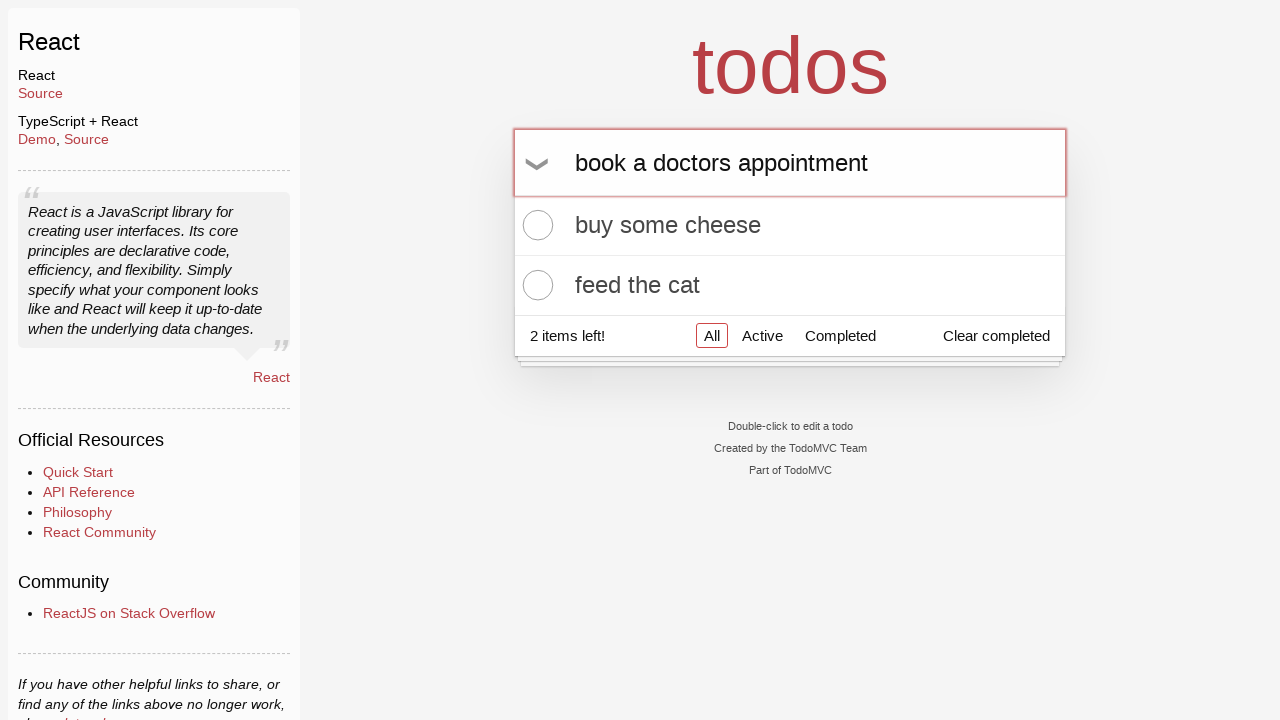

Pressed Enter to create todo 'book a doctors appointment' on internal:attr=[placeholder="What needs to be done?"i]
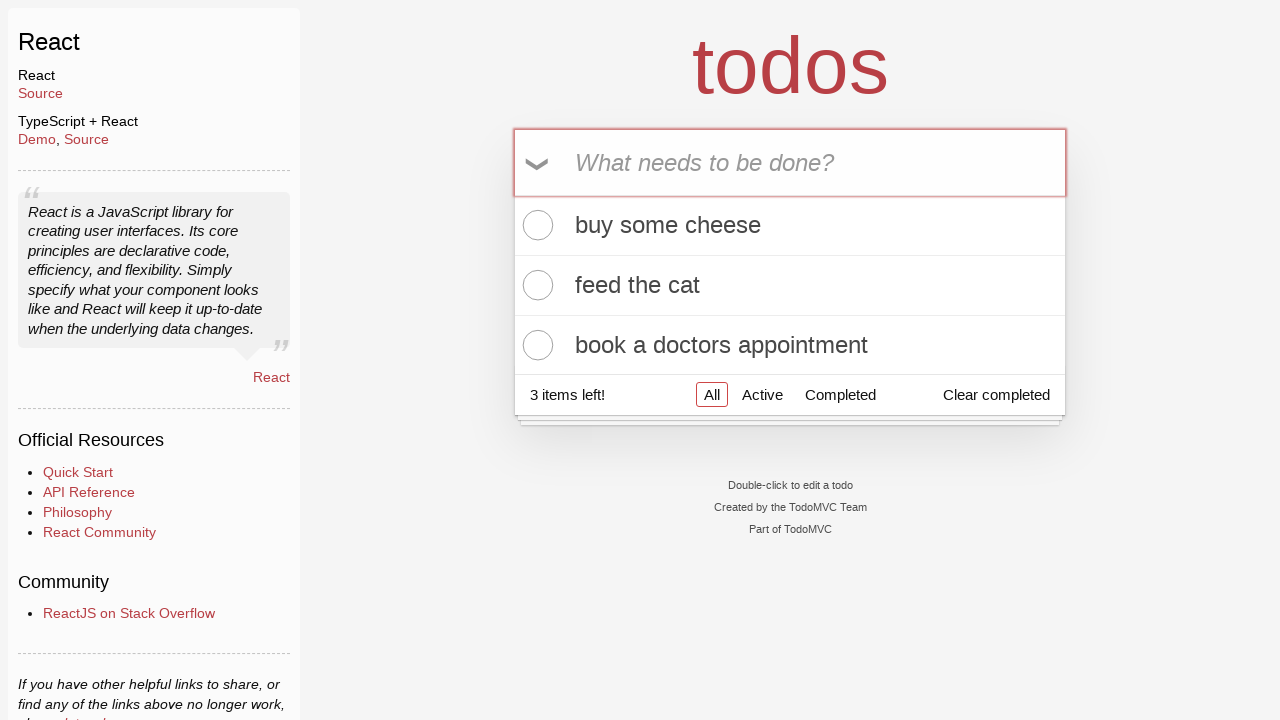

Double-clicked second todo item to enter edit mode at (790, 286) on internal:testid=[data-testid="todo-item"s] >> nth=1
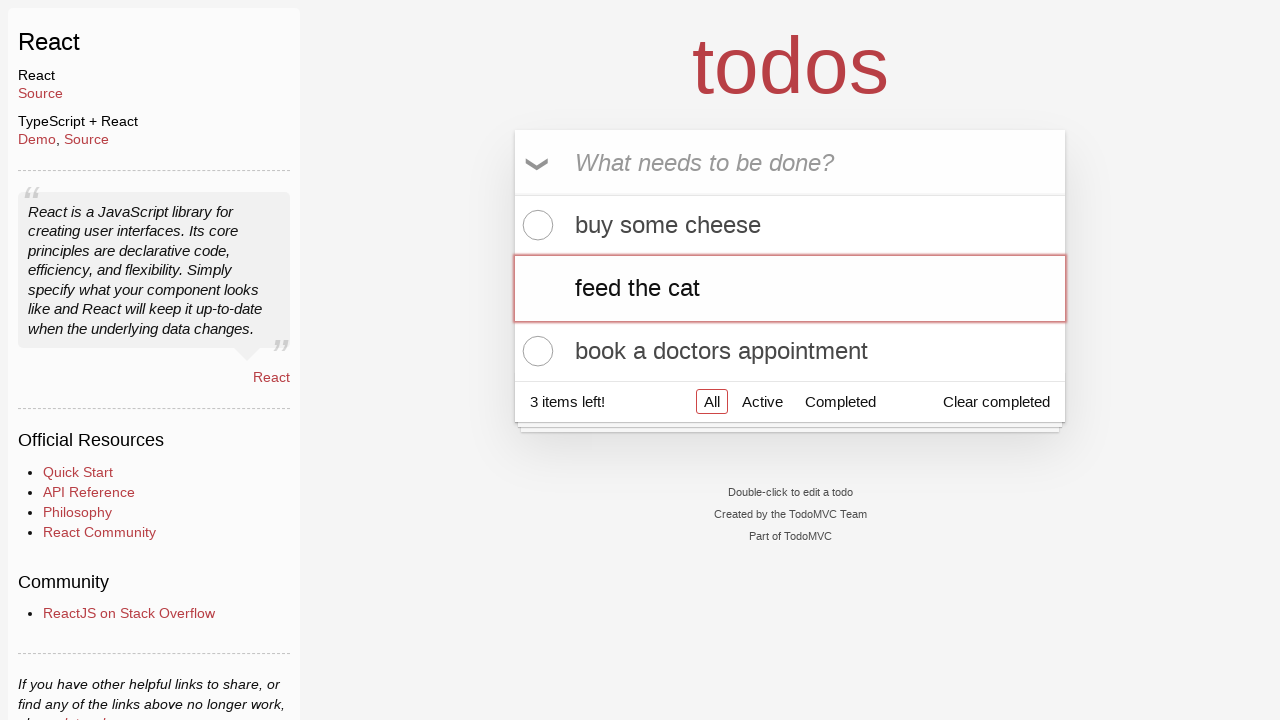

Verified that checkbox is not visible when editing
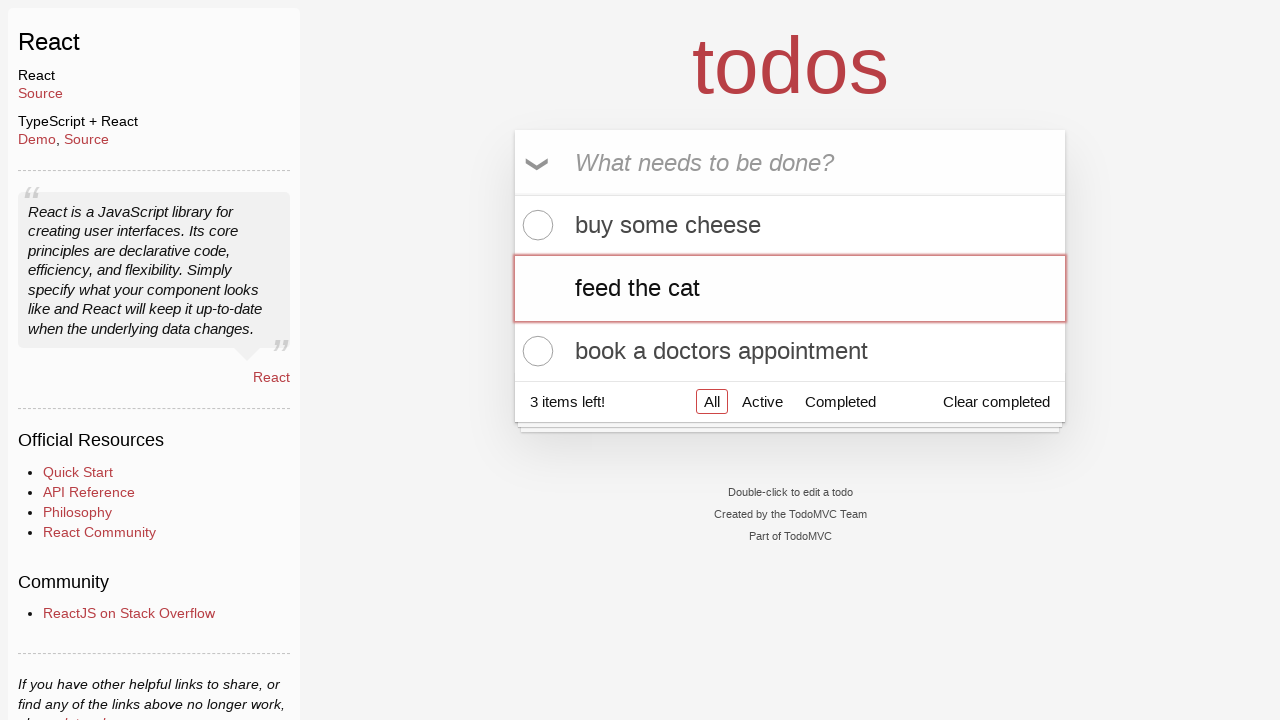

Verified that label is not visible when editing
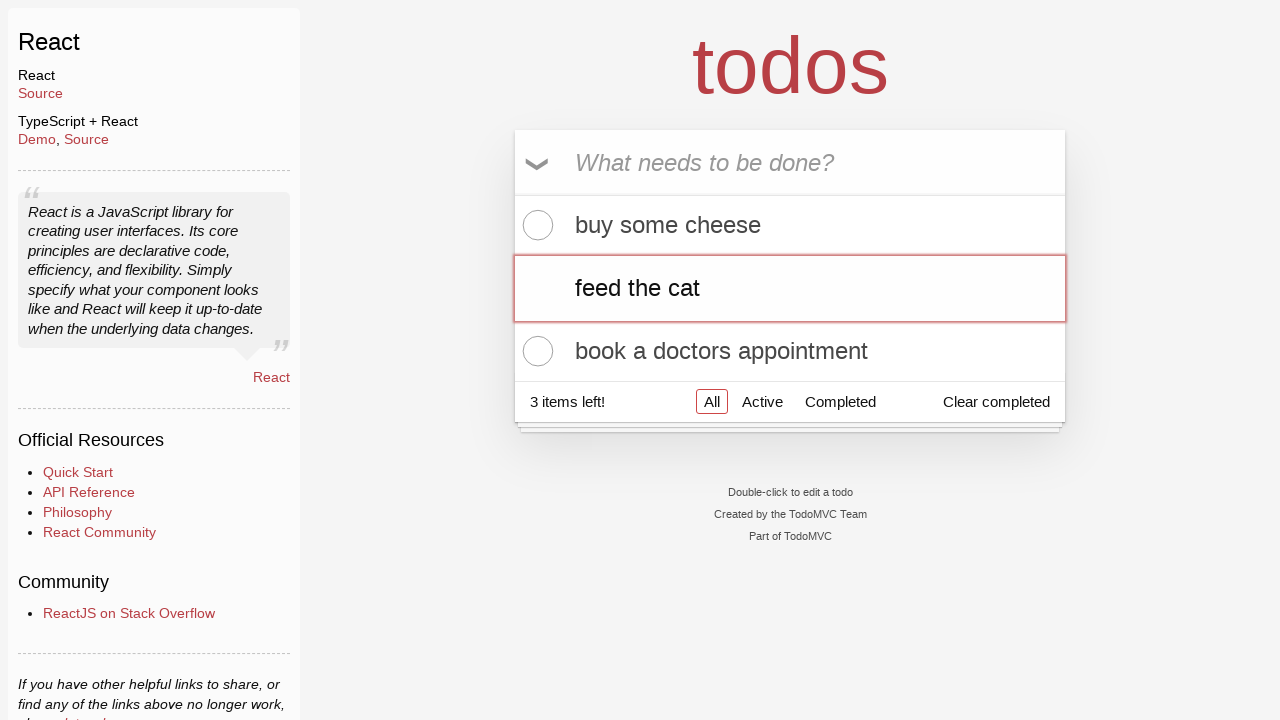

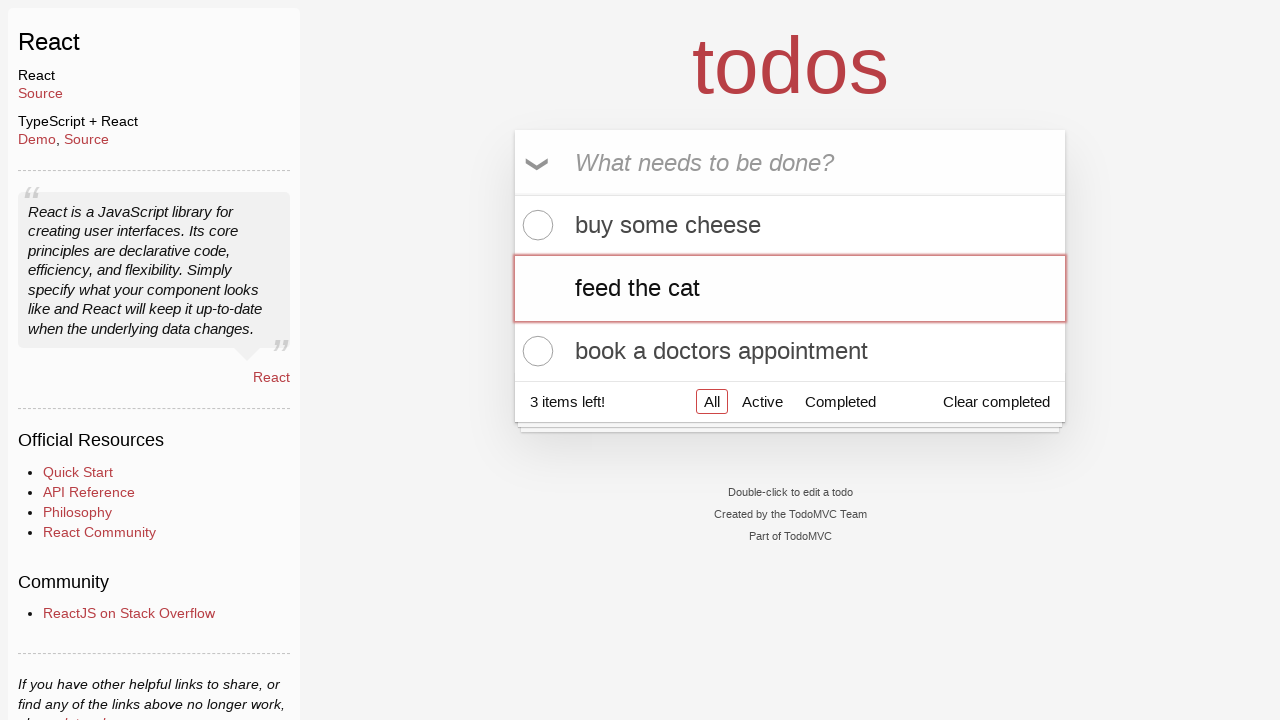